Fills out a registration form by completing all required input fields and submitting the form

Starting URL: http://suninjuly.github.io/registration2.html

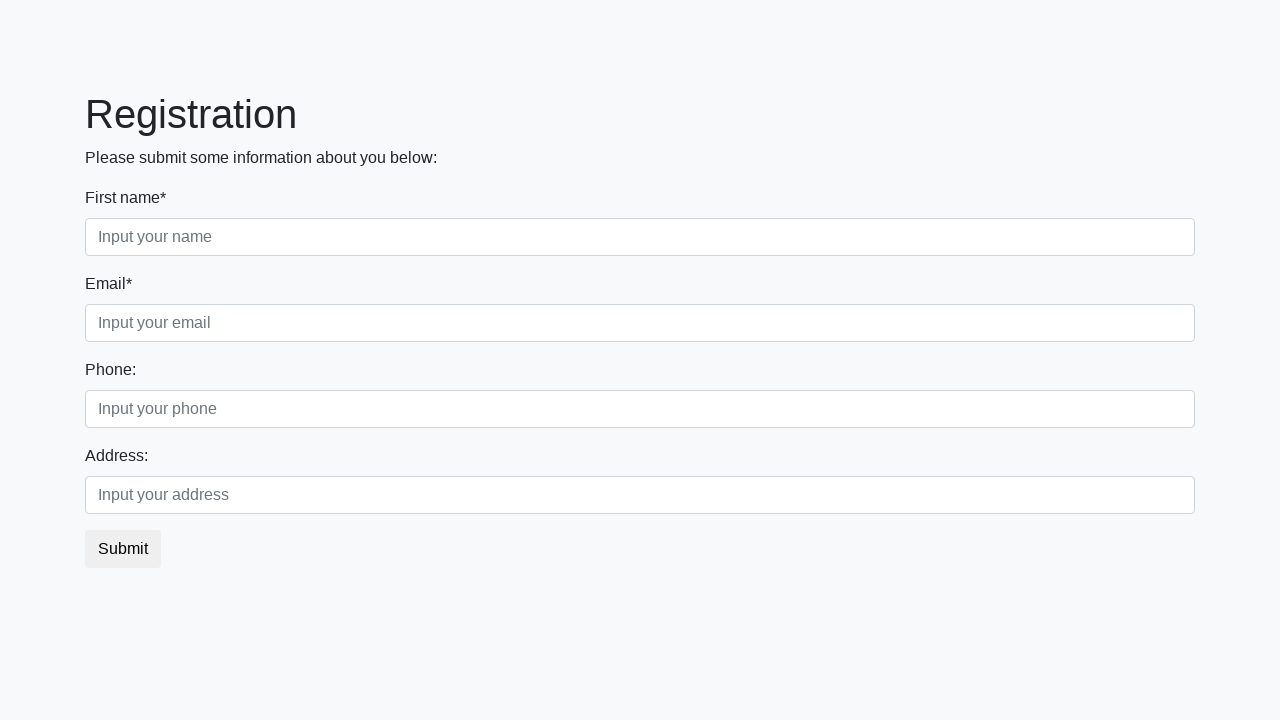

Navigated to registration form page
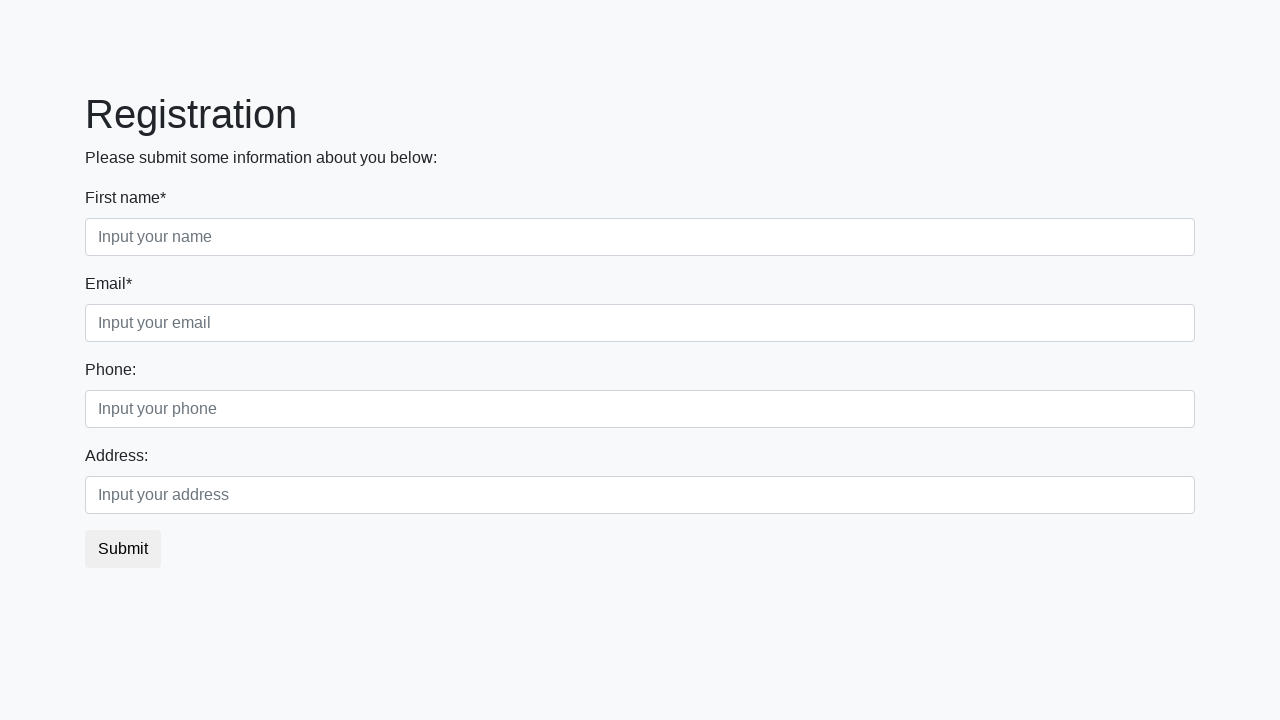

Located all required input fields
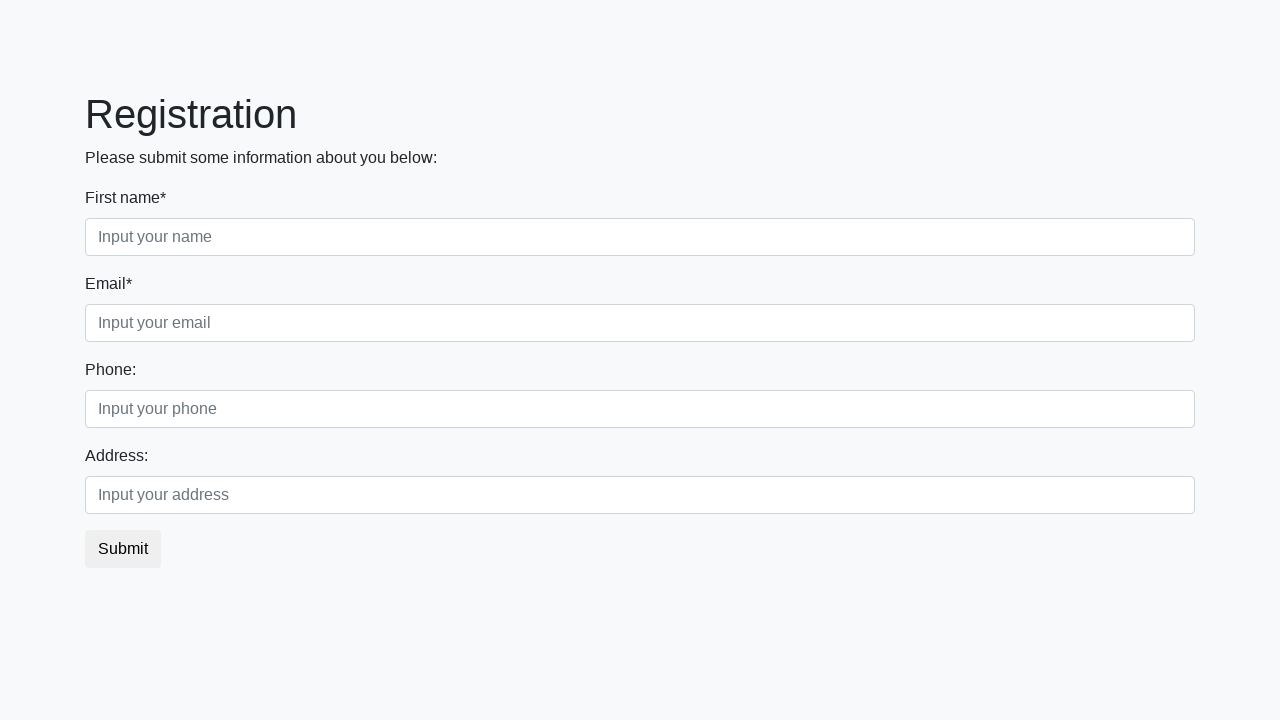

Filled a required input field with 'Test Answer' on input[required] >> nth=0
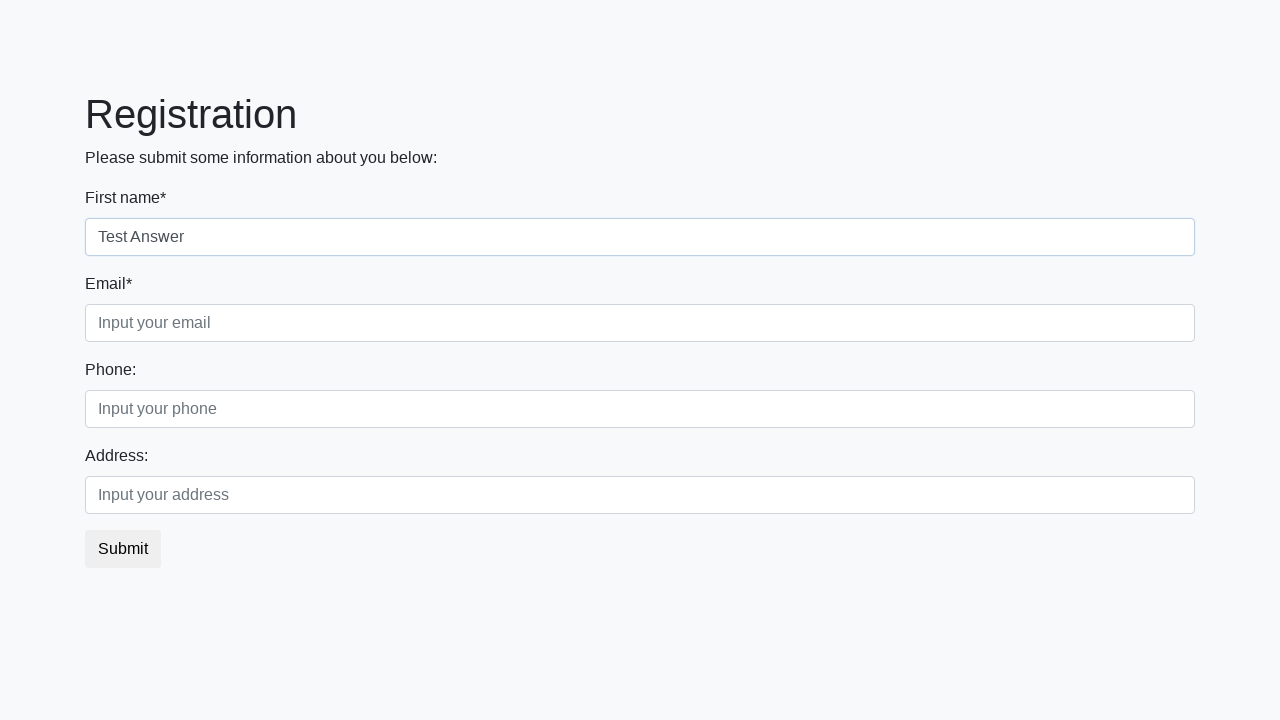

Filled a required input field with 'Test Answer' on input[required] >> nth=1
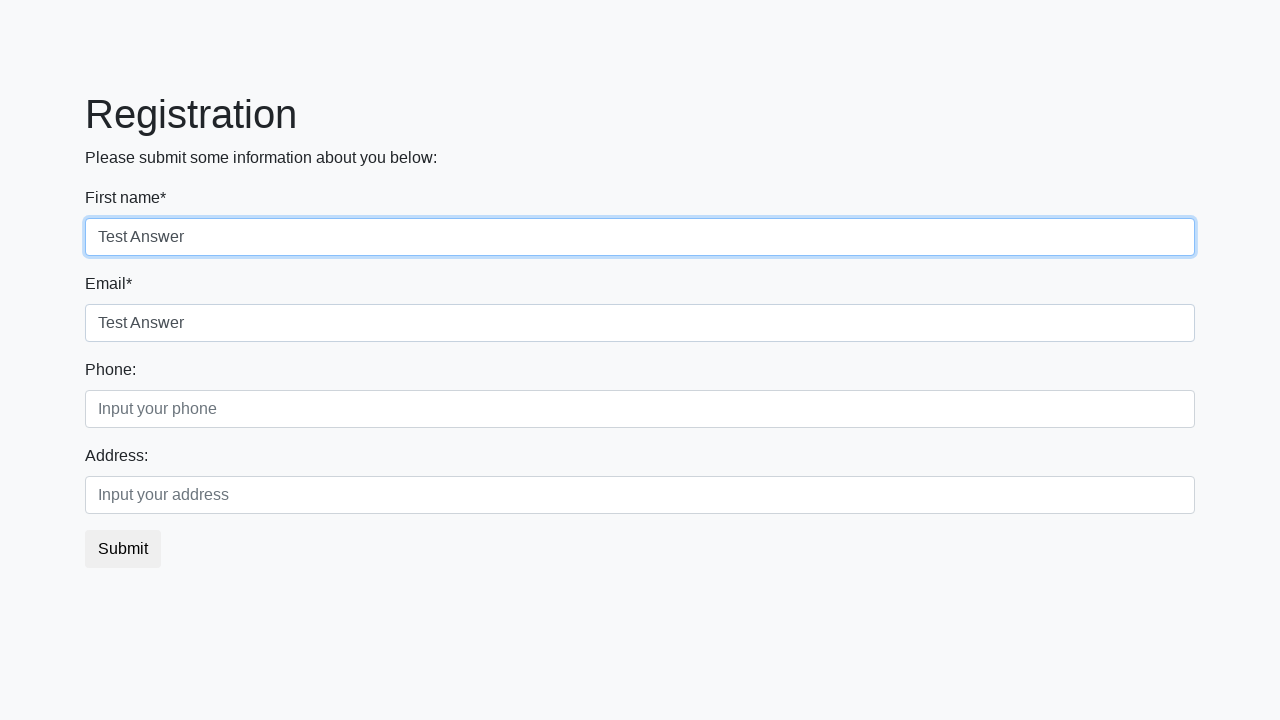

Clicked submit button to submit the registration form at (123, 549) on button.btn
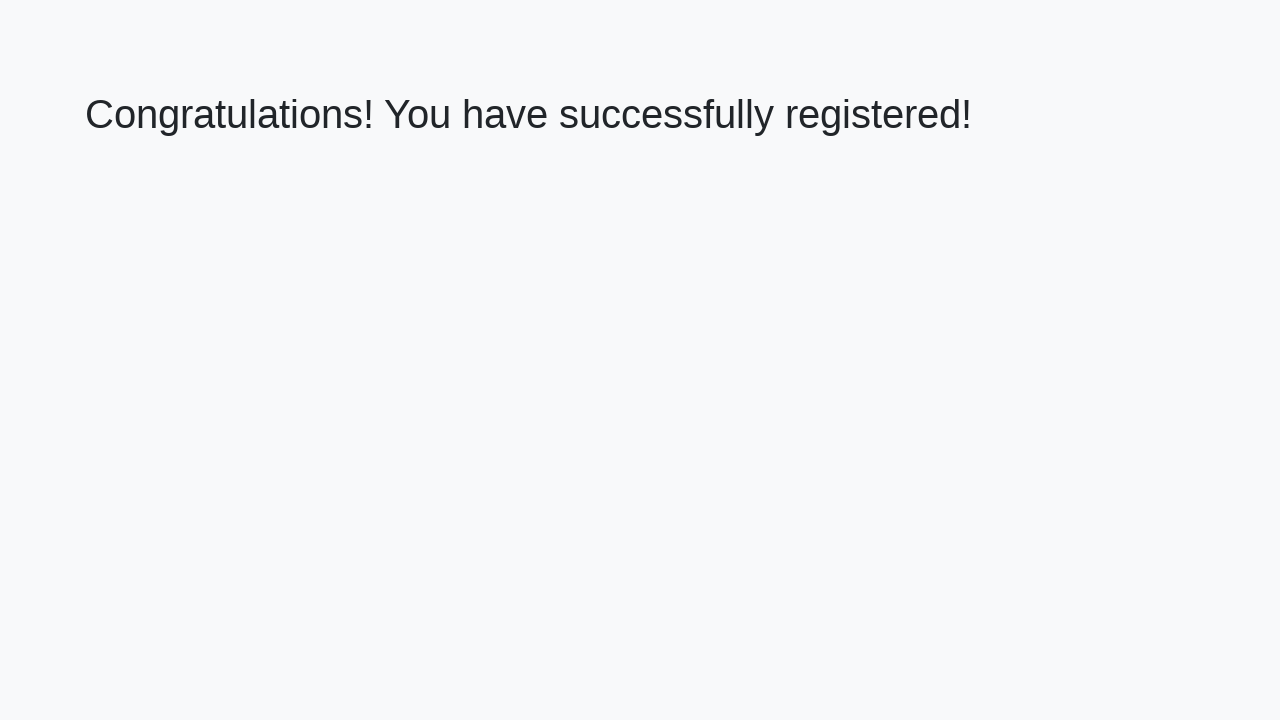

Success message appeared on page
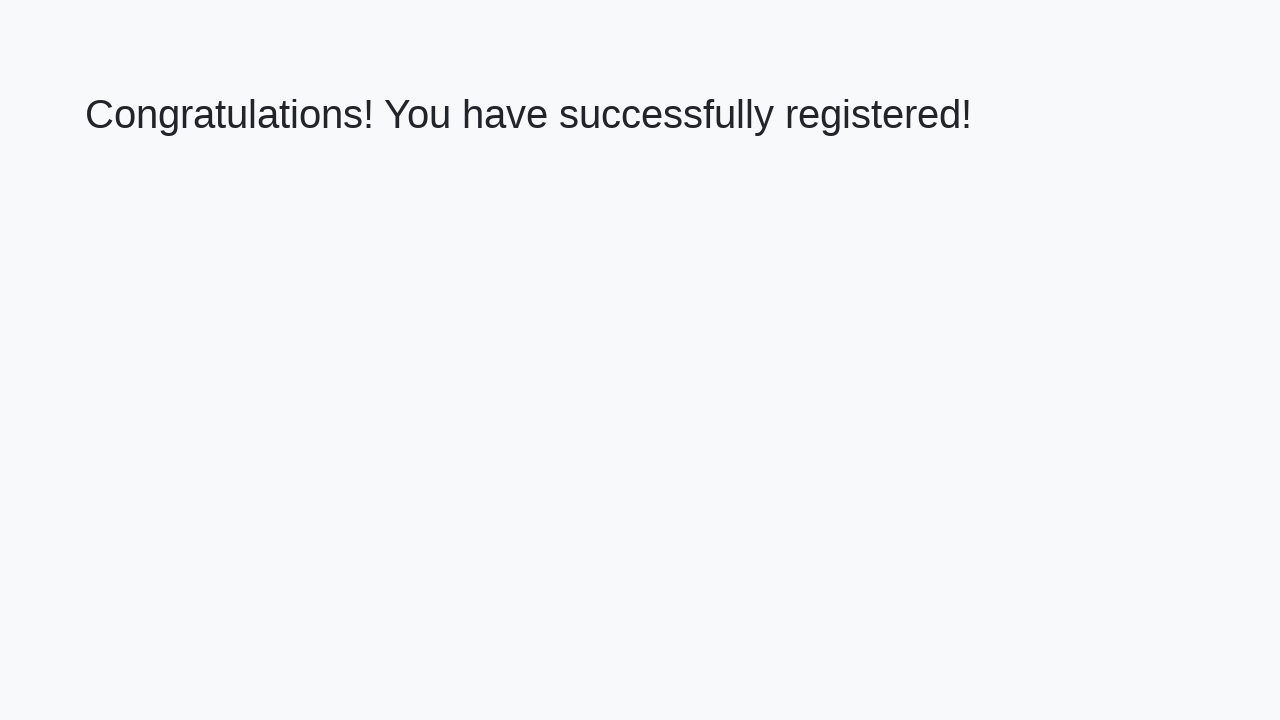

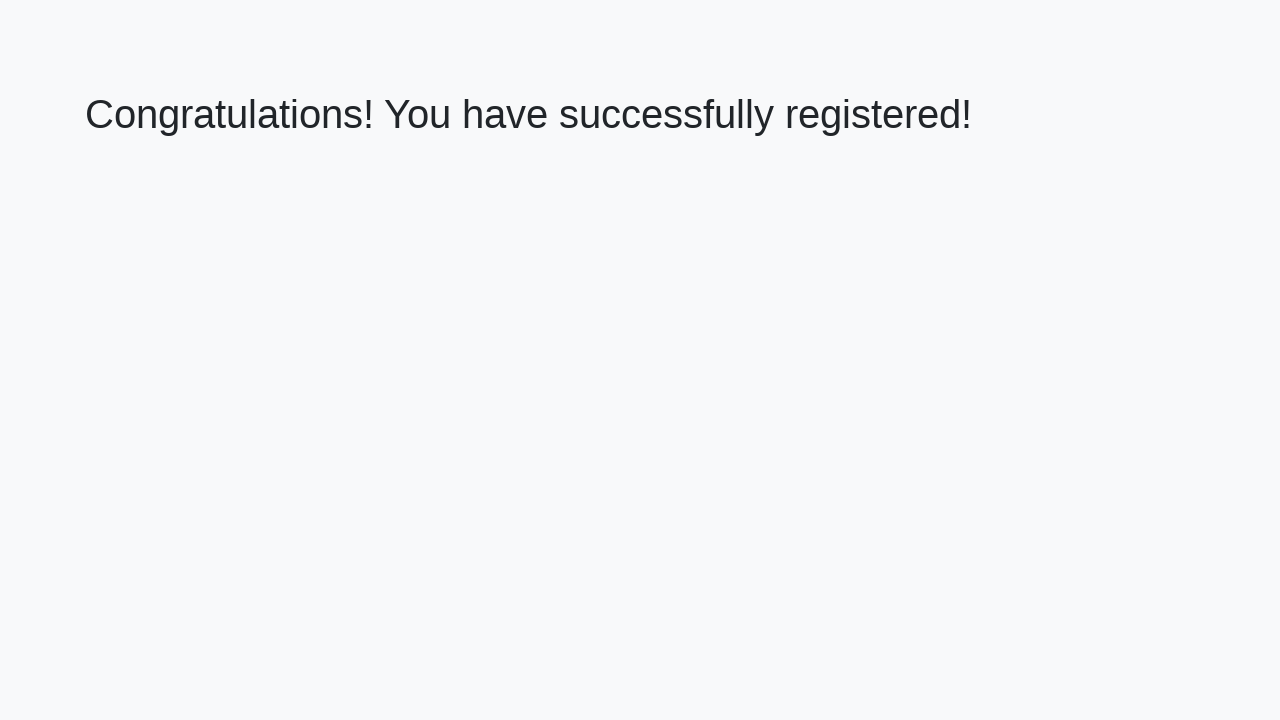